Tests context menu interaction on the Selenium website by right-clicking on the Downloads link and navigating through the context menu options using keyboard arrow keys and selecting an option.

Starting URL: https://www.selenium.dev

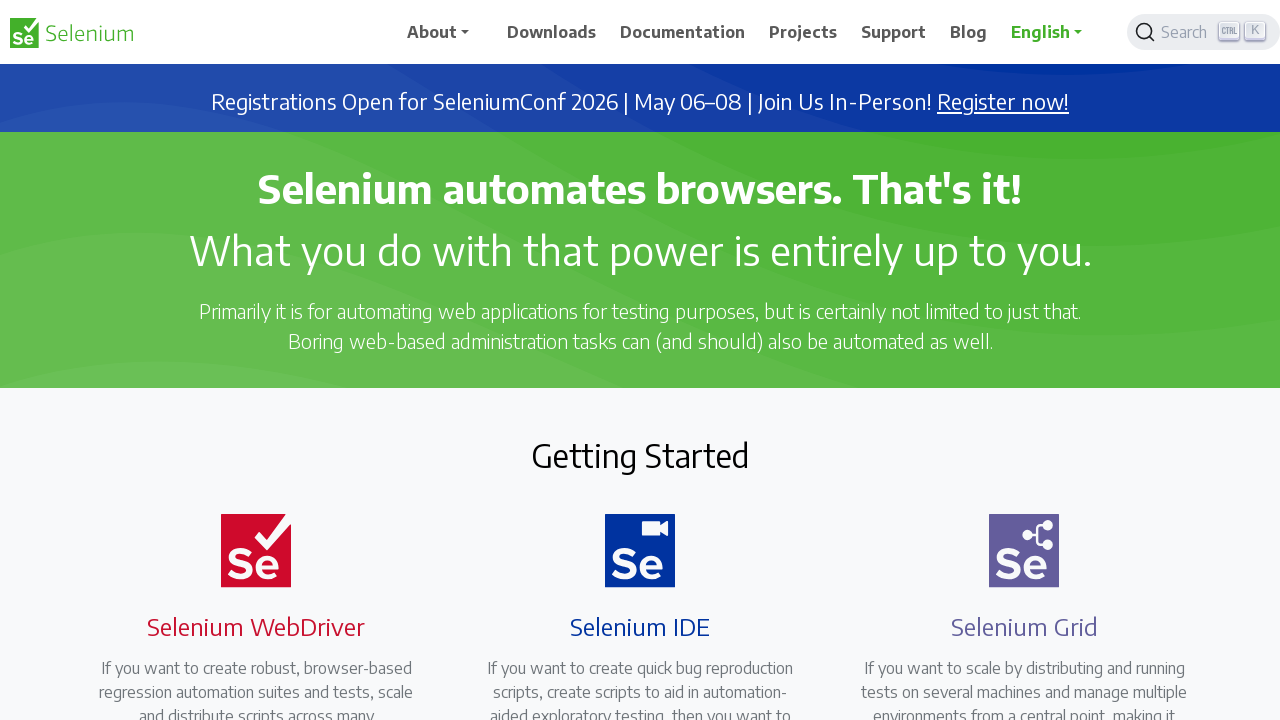

Downloads link appeared on the Selenium website
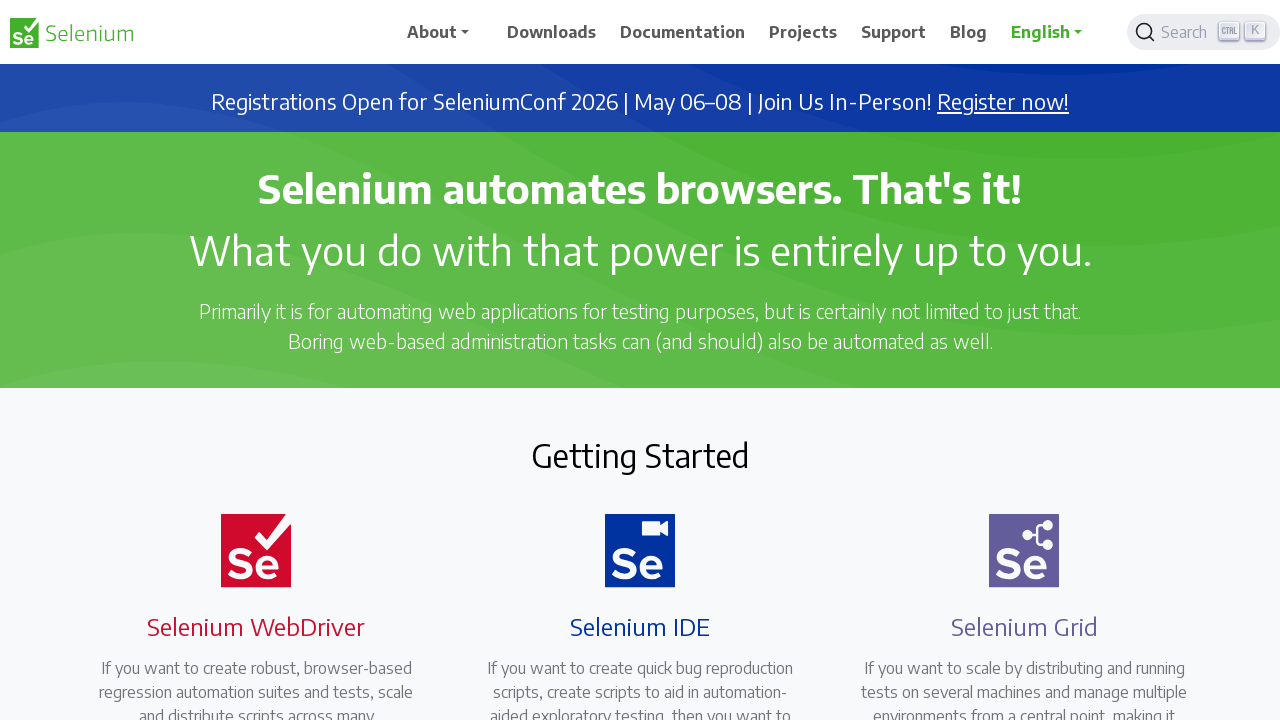

Right-clicked on Downloads link to open context menu at (552, 32) on //span[.='Downloads']
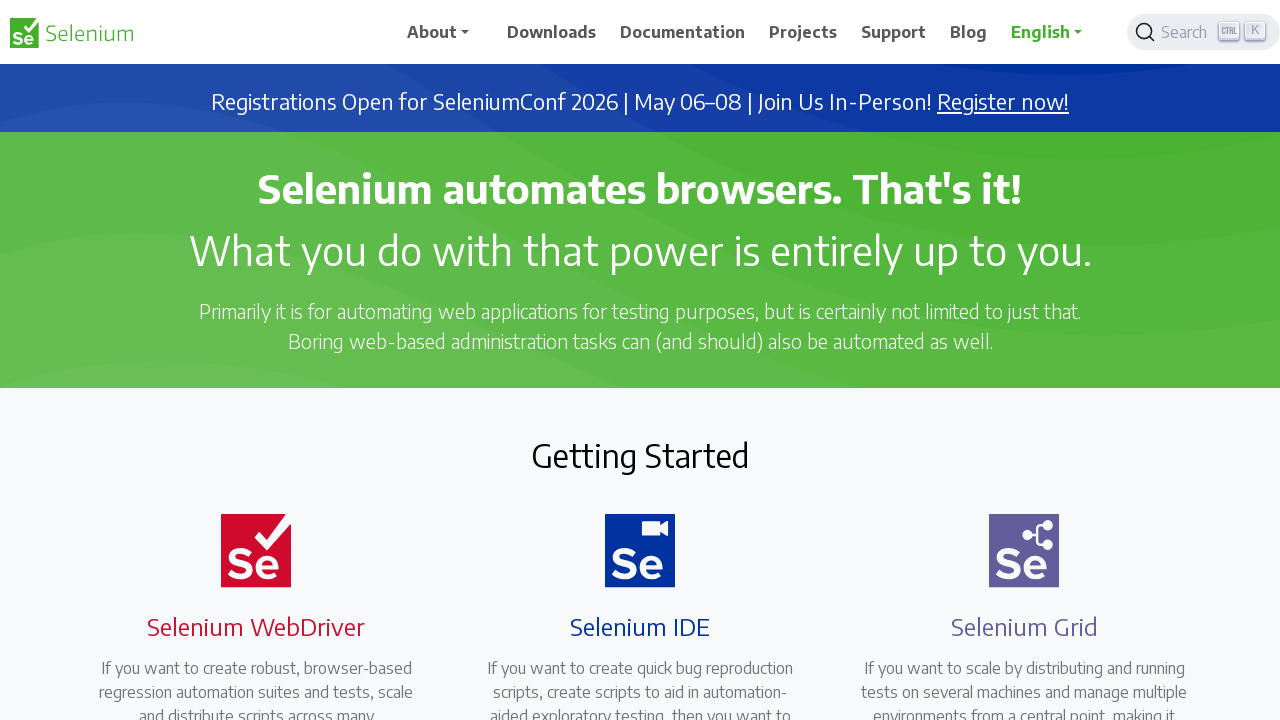

Pressed ArrowDown key to navigate context menu (iteration 1/6)
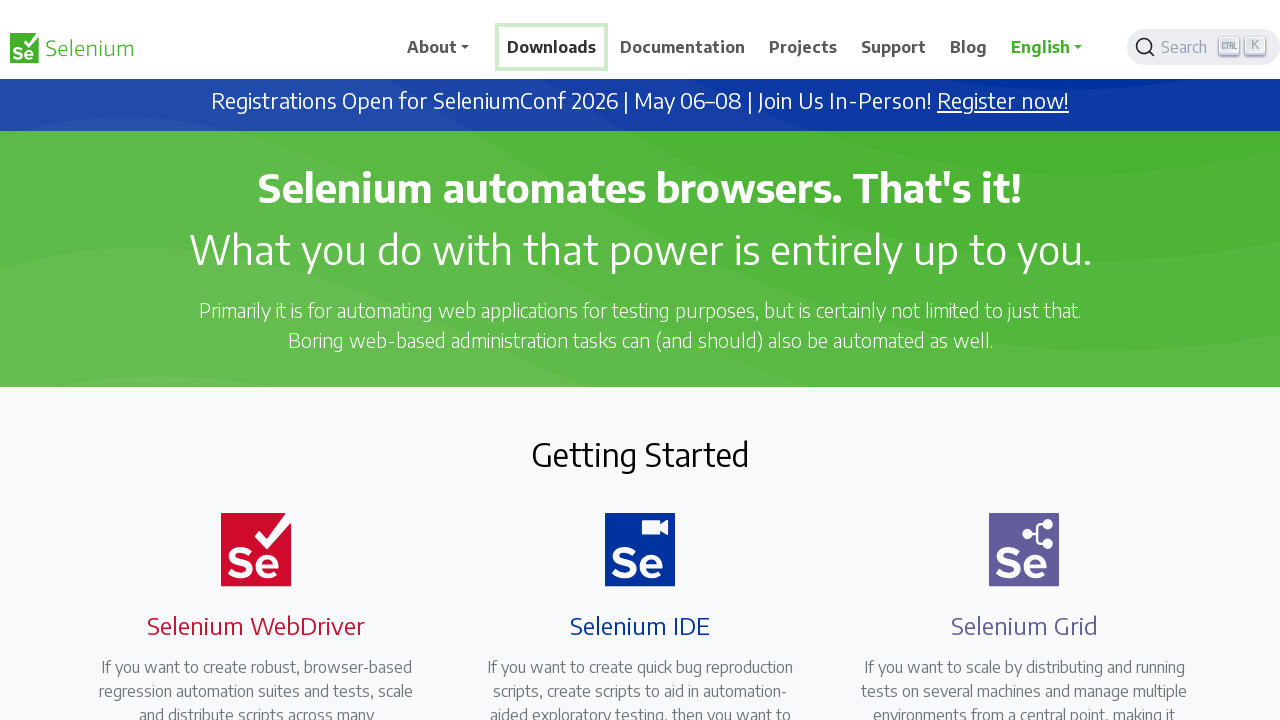

Waited 500ms between key presses (iteration 1/6)
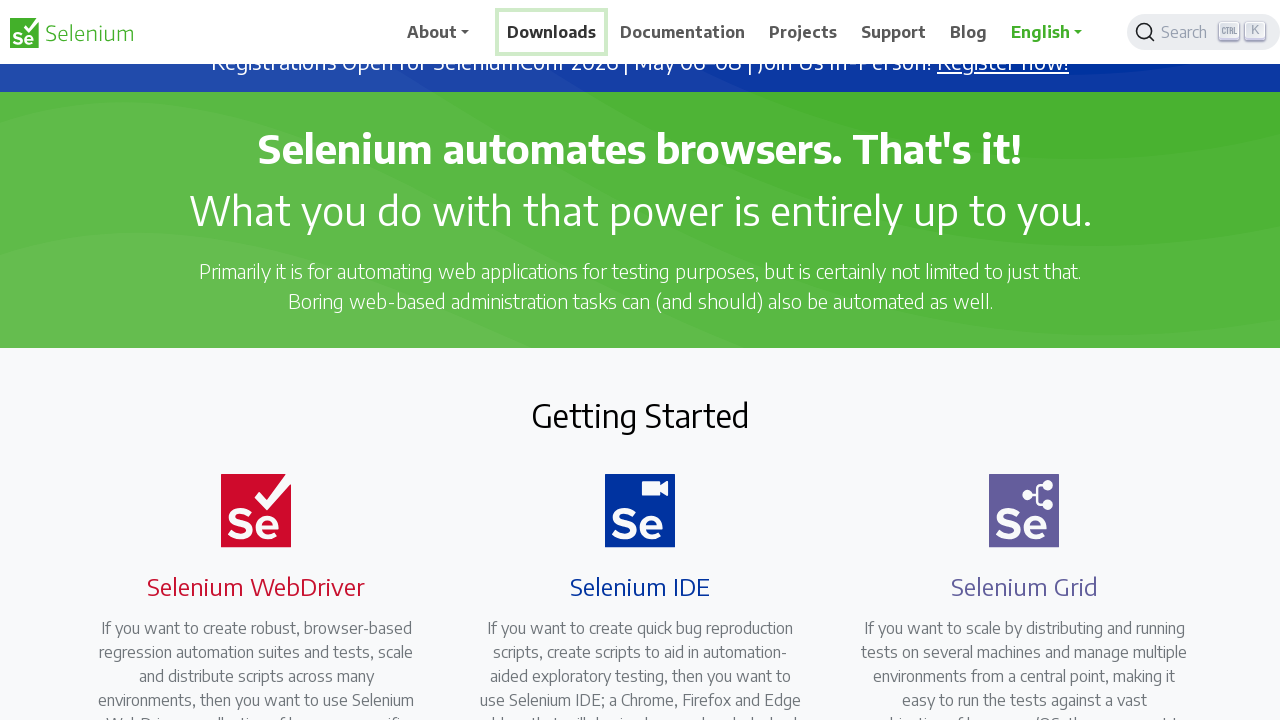

Pressed ArrowDown key to navigate context menu (iteration 2/6)
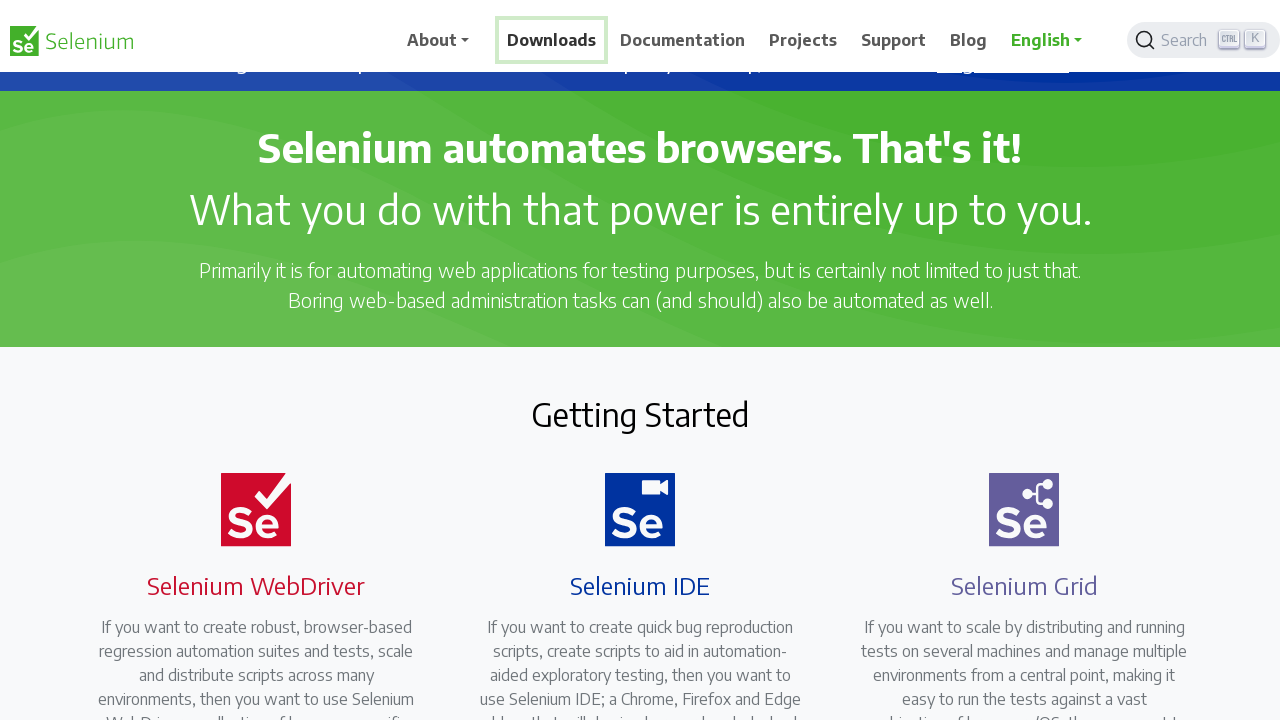

Waited 500ms between key presses (iteration 2/6)
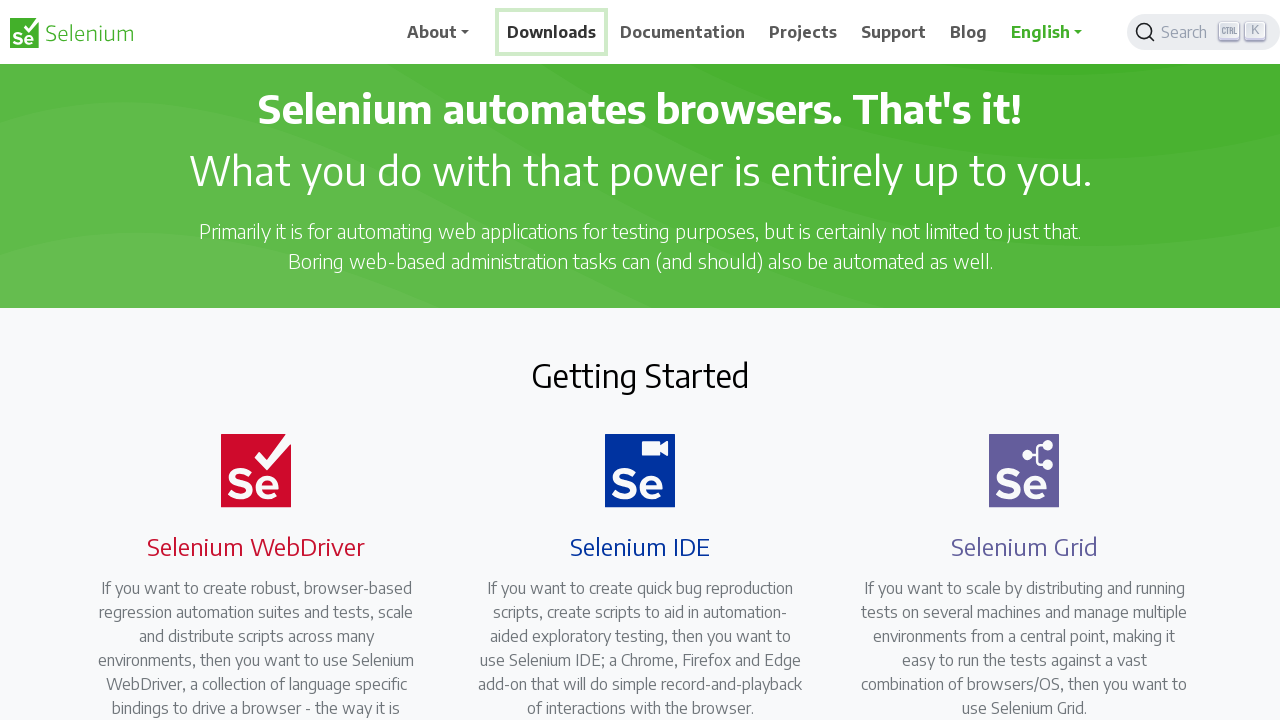

Pressed ArrowDown key to navigate context menu (iteration 3/6)
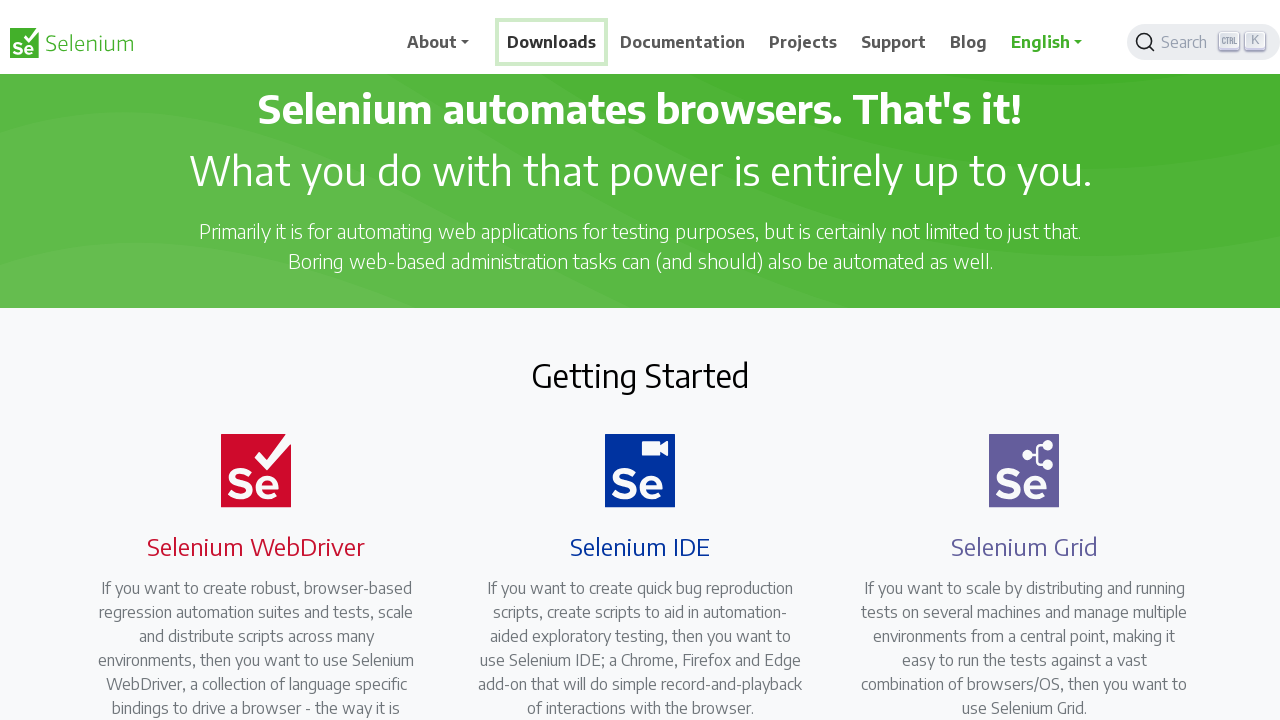

Waited 500ms between key presses (iteration 3/6)
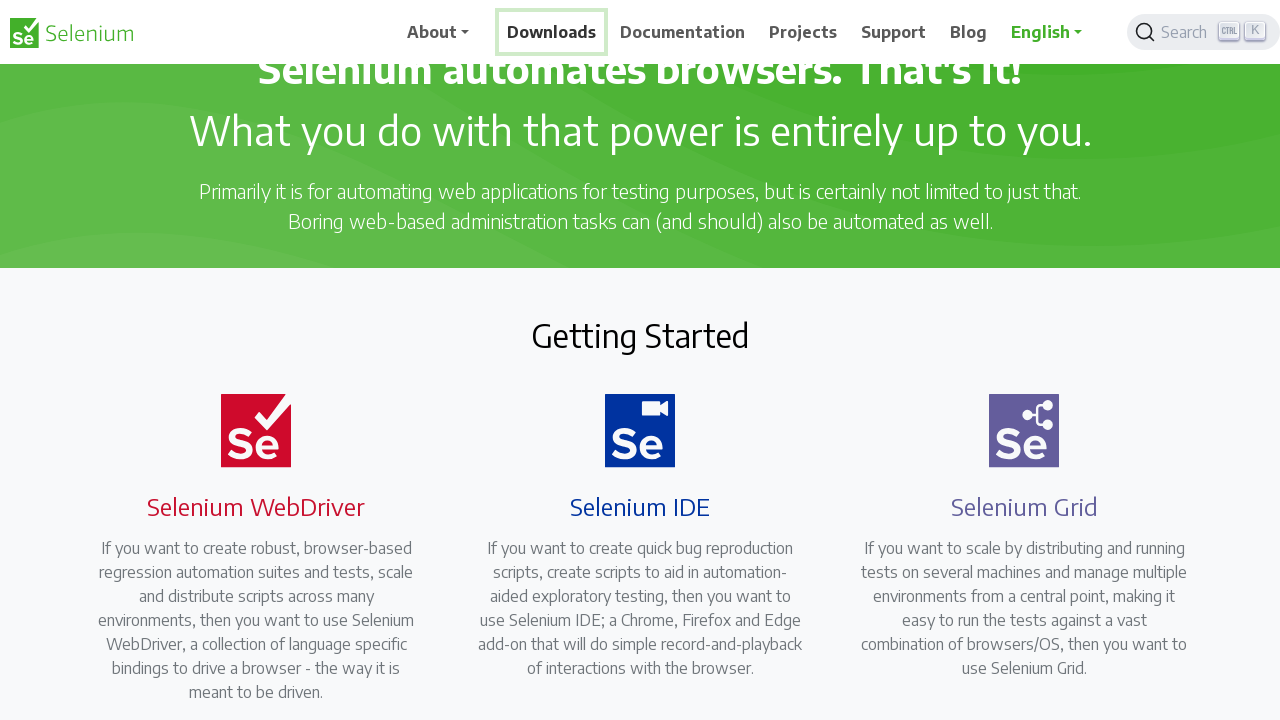

Pressed ArrowDown key to navigate context menu (iteration 4/6)
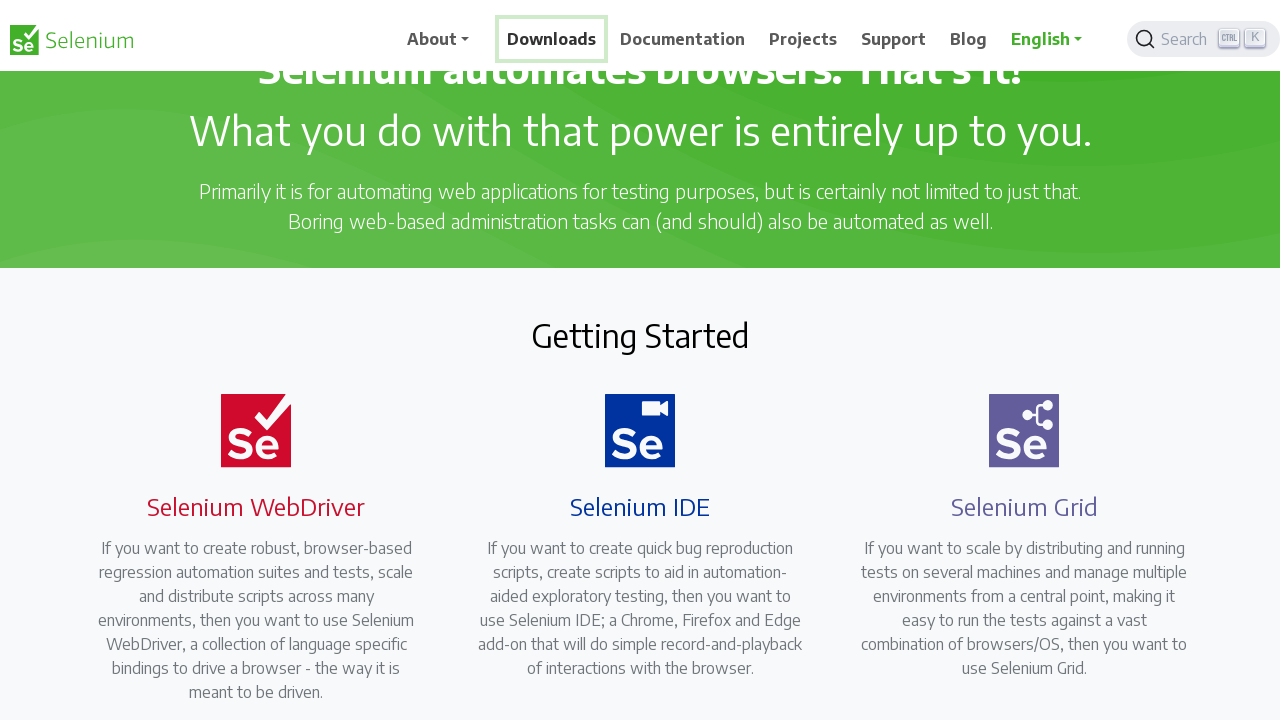

Waited 500ms between key presses (iteration 4/6)
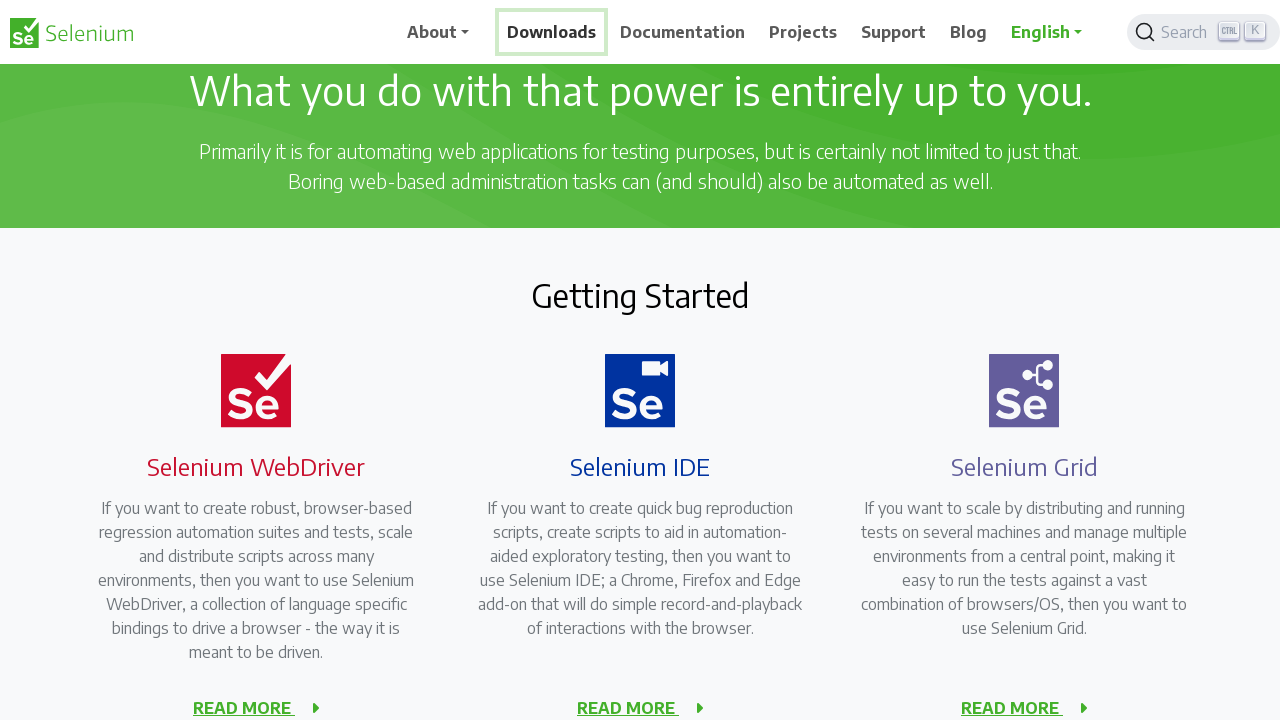

Pressed ArrowDown key to navigate context menu (iteration 5/6)
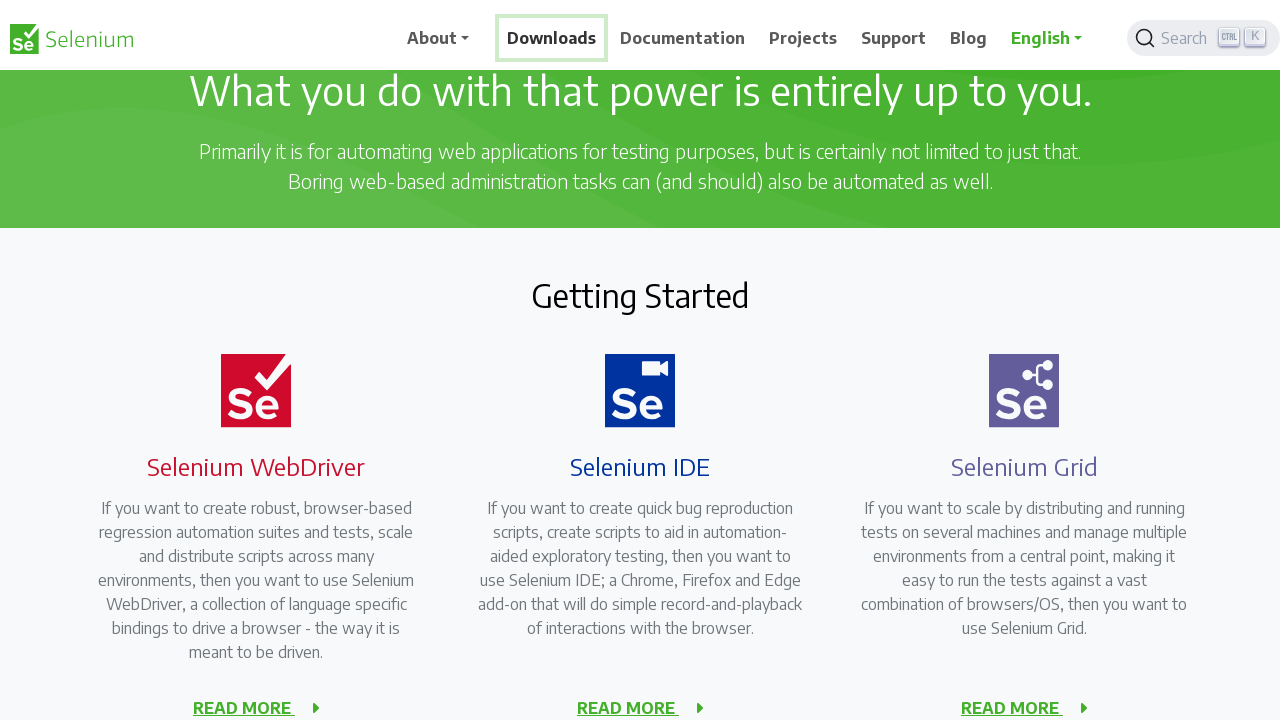

Waited 500ms between key presses (iteration 5/6)
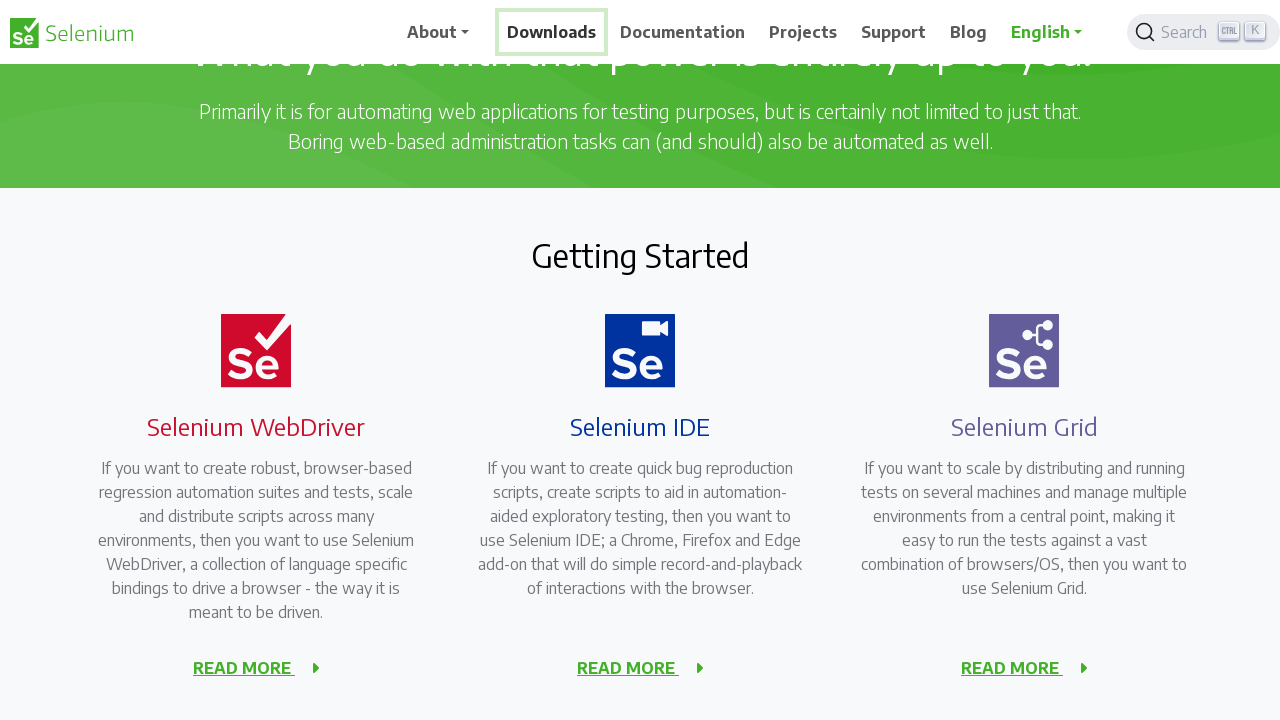

Pressed ArrowDown key to navigate context menu (iteration 6/6)
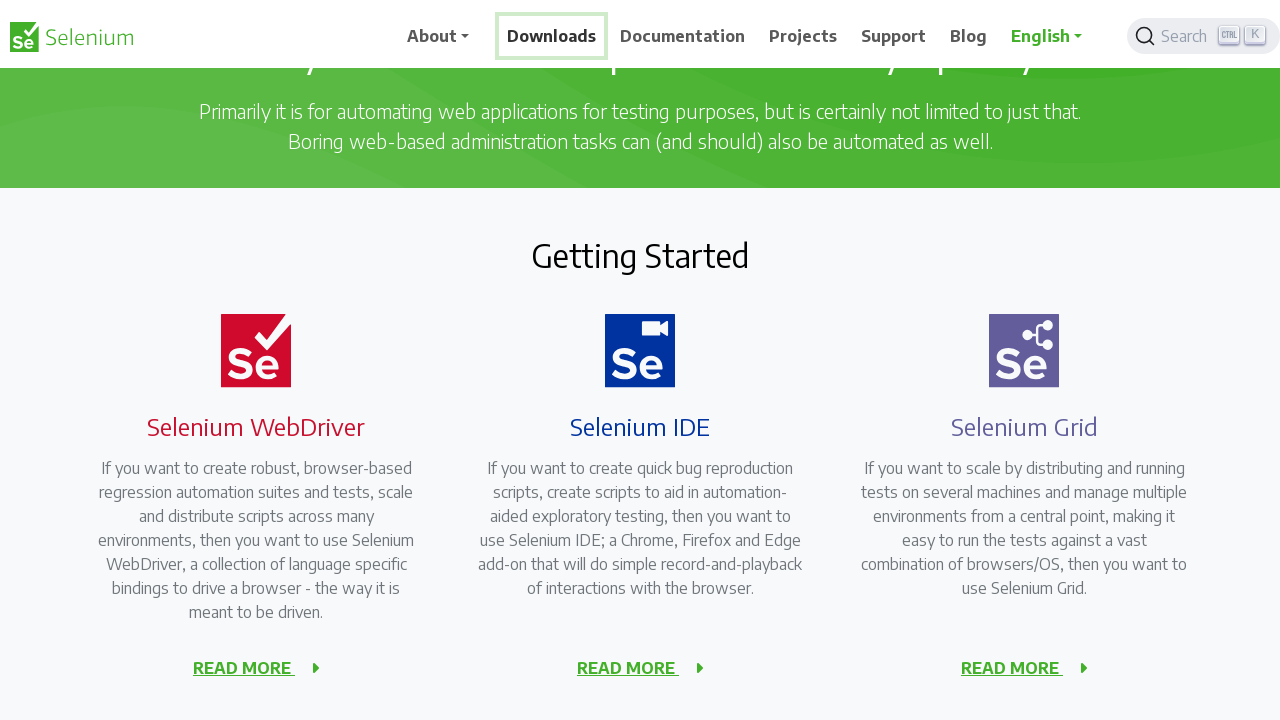

Waited 500ms between key presses (iteration 6/6)
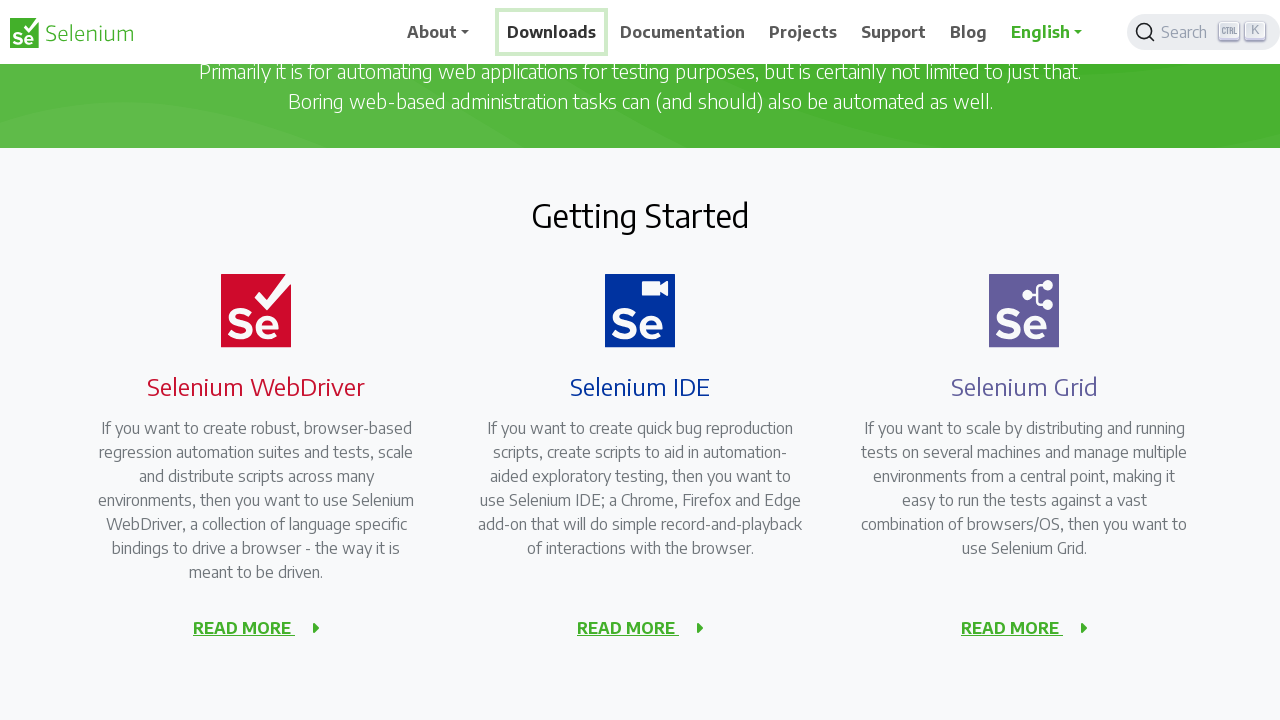

Pressed Enter to select the highlighted context menu option
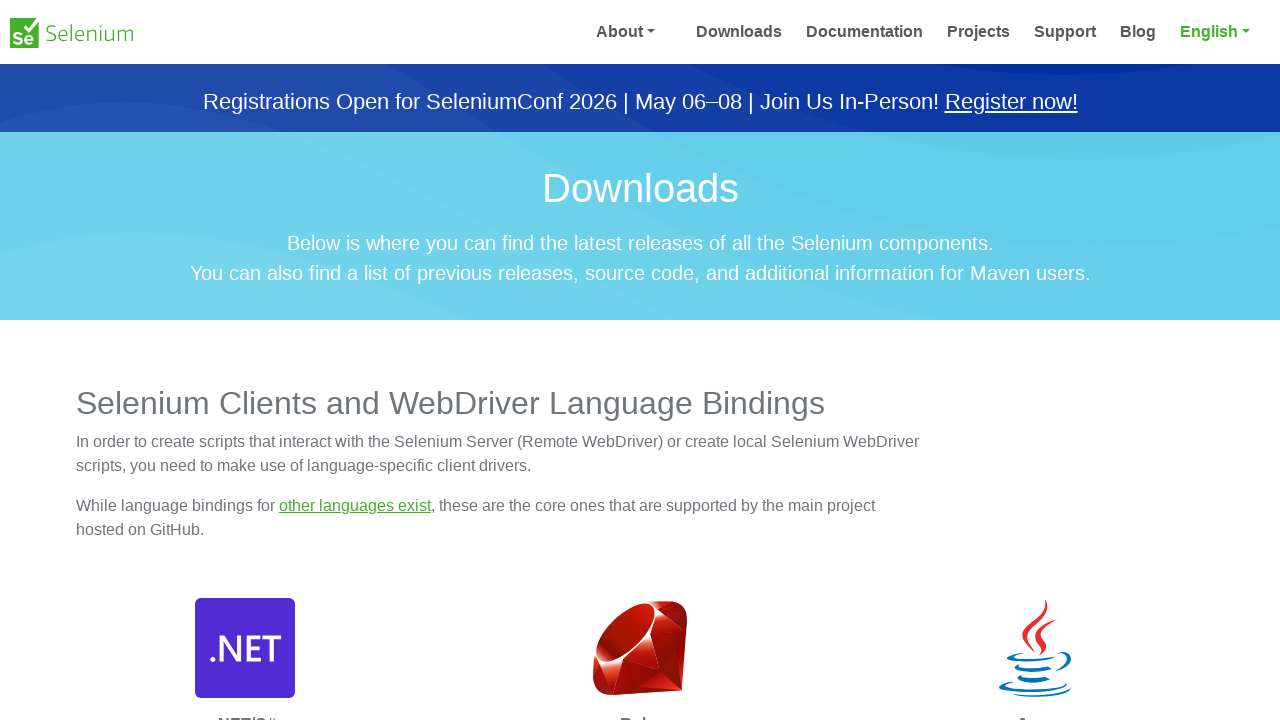

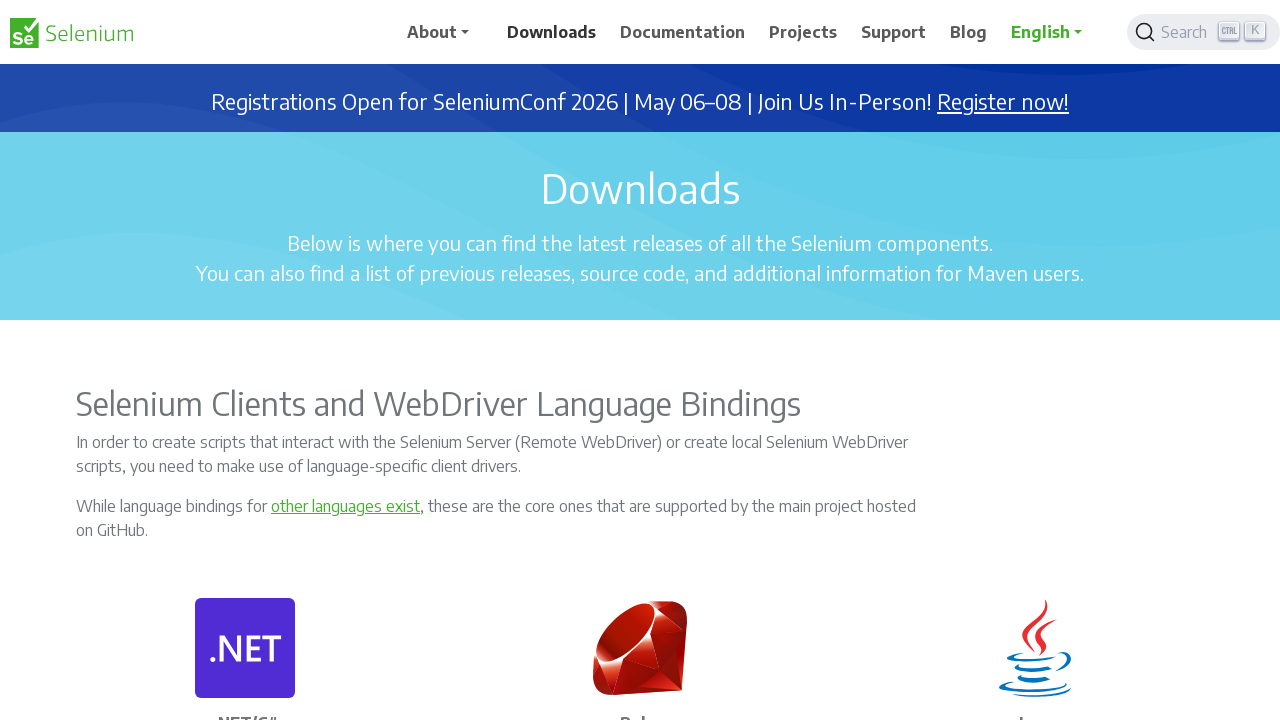